Tests finding various text elements on a page using CSS selectors, verifying that specific heading, text, and button elements can be located correctly

Starting URL: https://kristinek.github.io/site/examples/locators

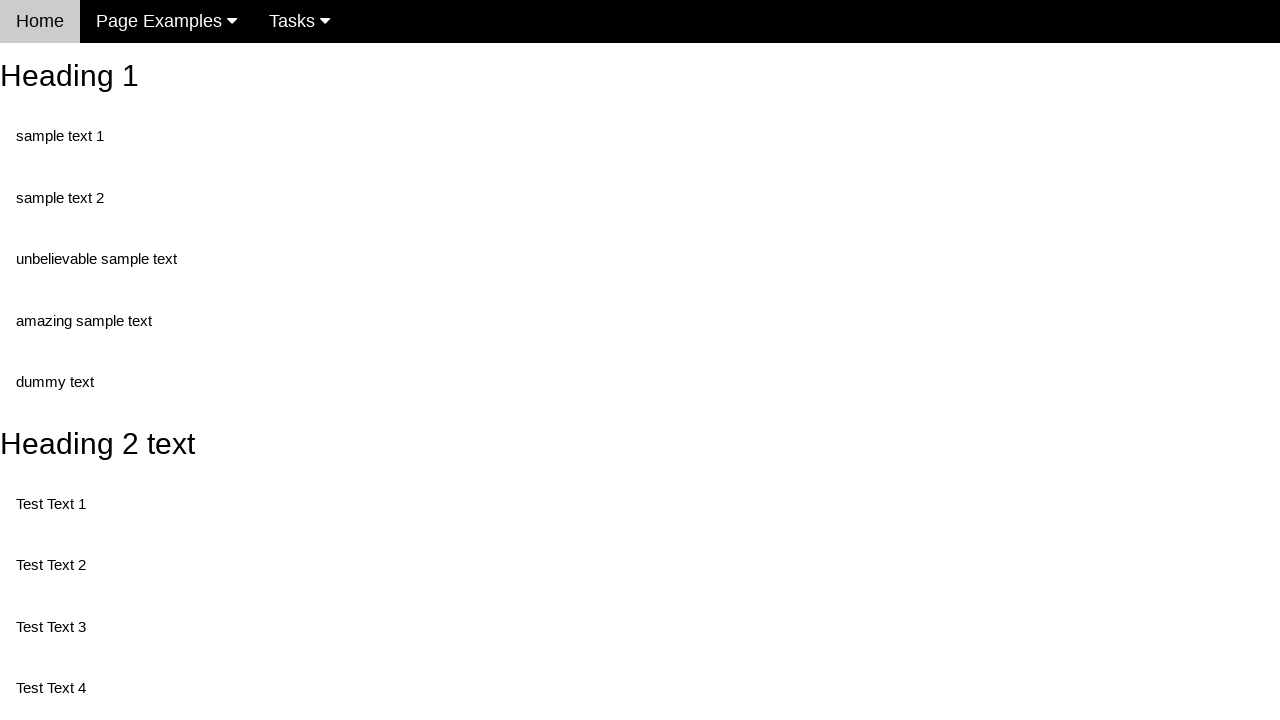

Navigated to locators example page
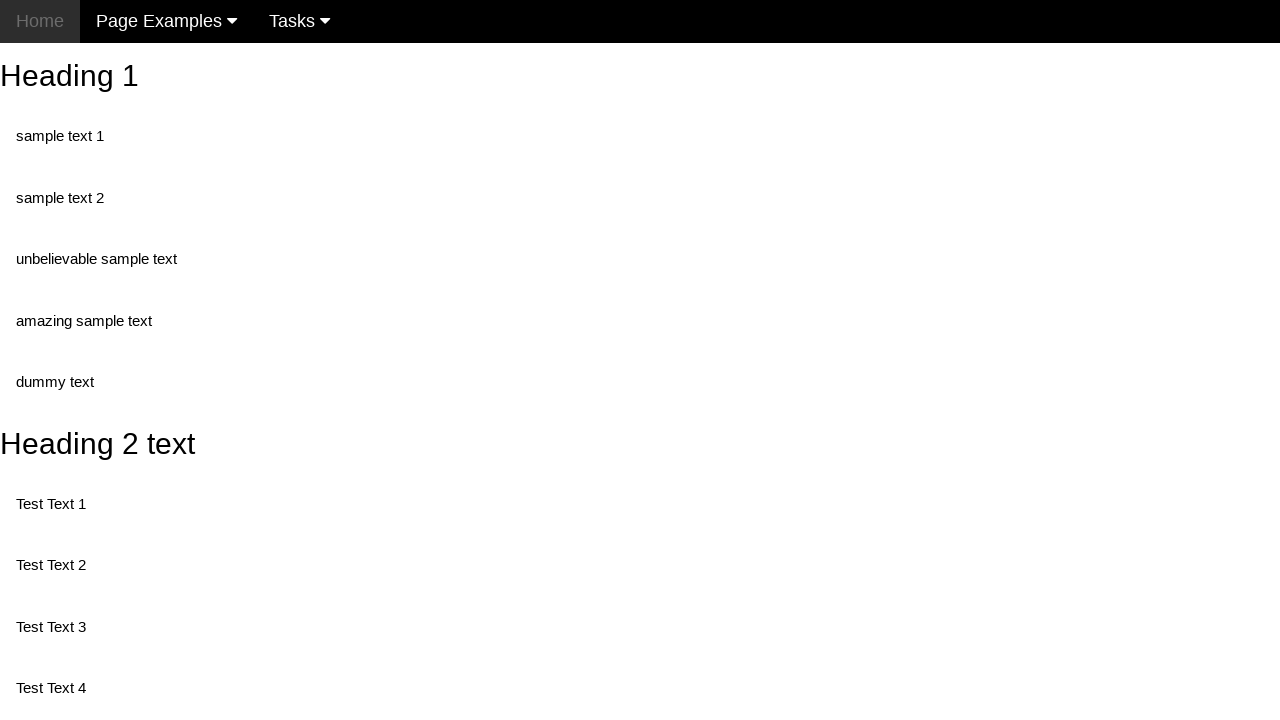

Located and retrieved text from h2#heading_2 element
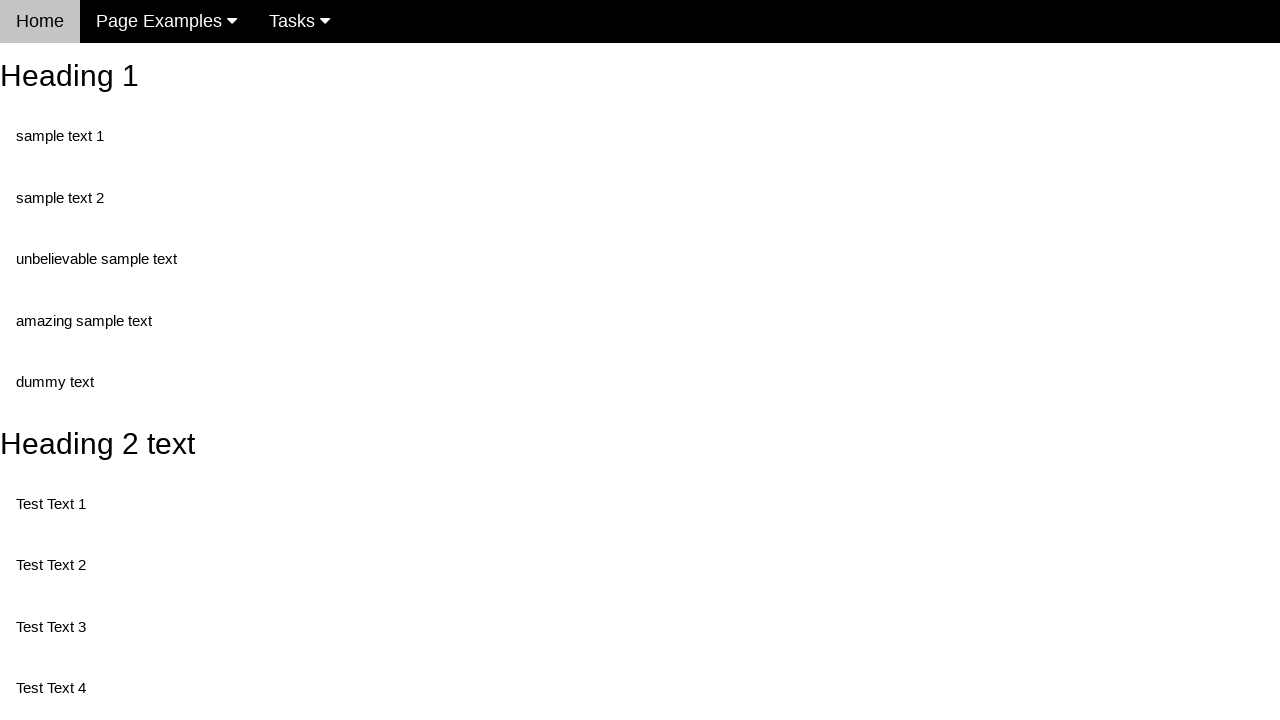

Verified h2#heading_2 contains 'Heading 2 text'
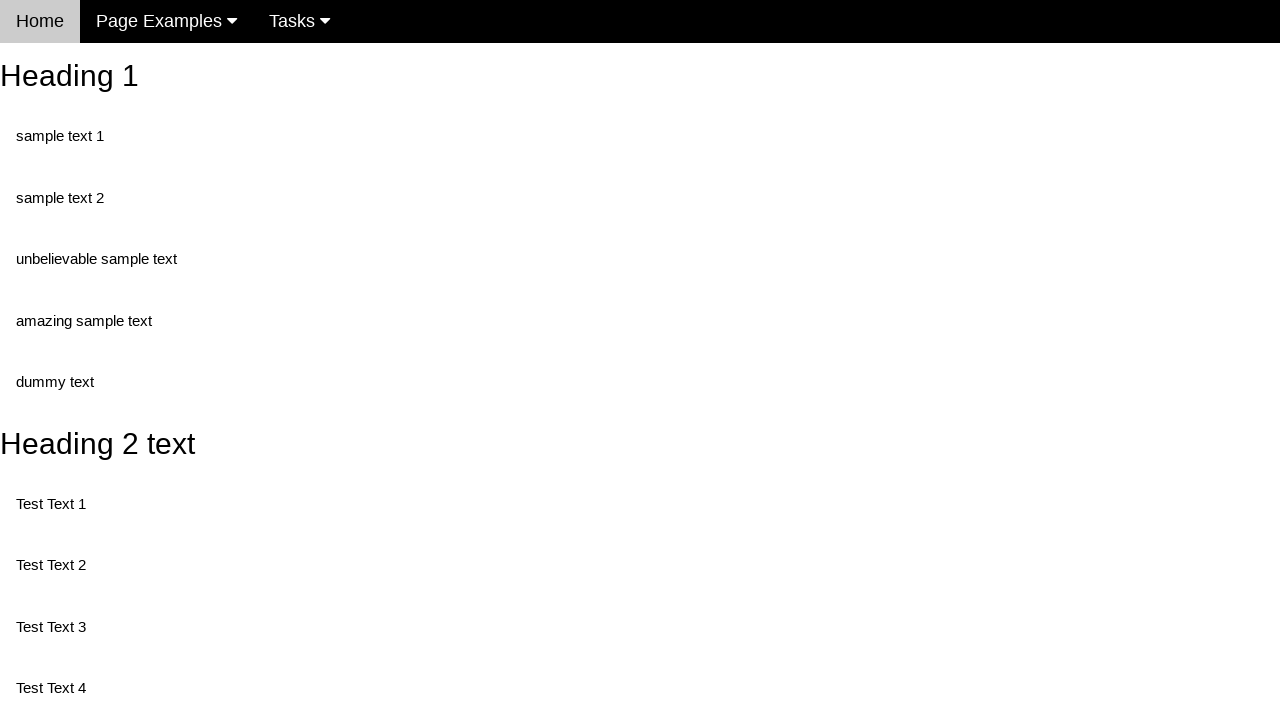

Located and retrieved text from #test1 > .test element
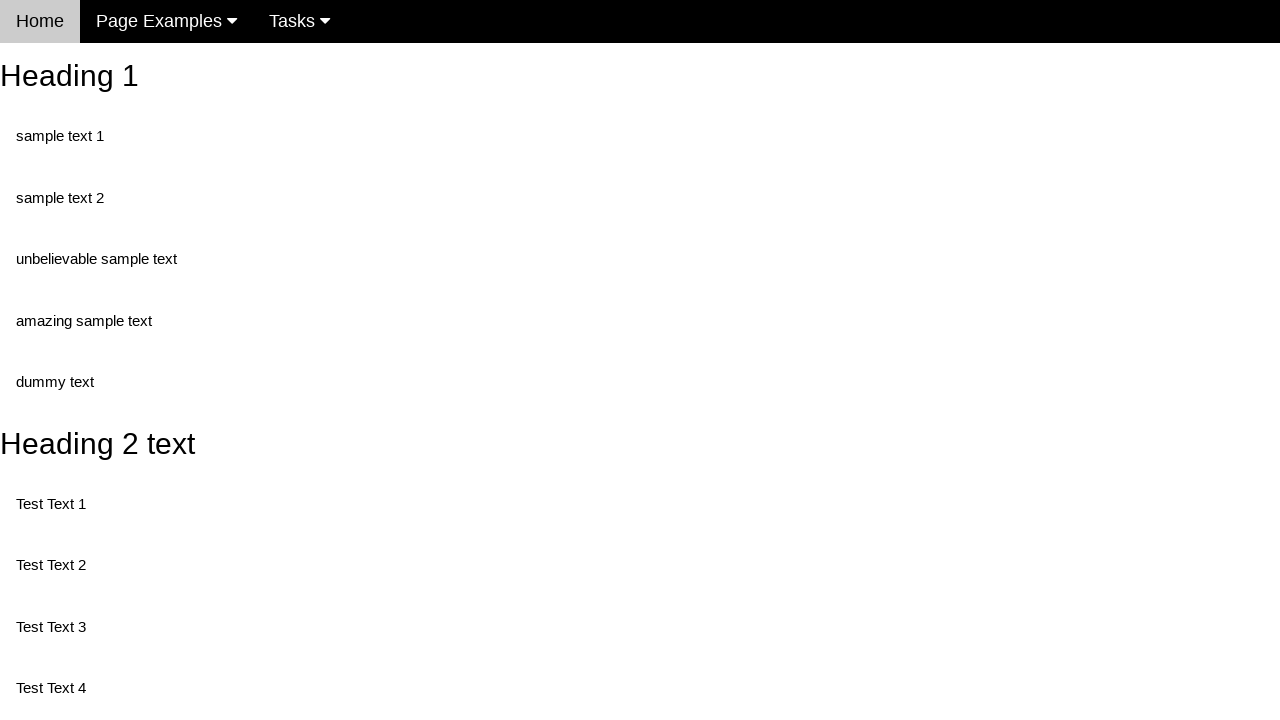

Verified #test1 > .test contains 'Test Text 1'
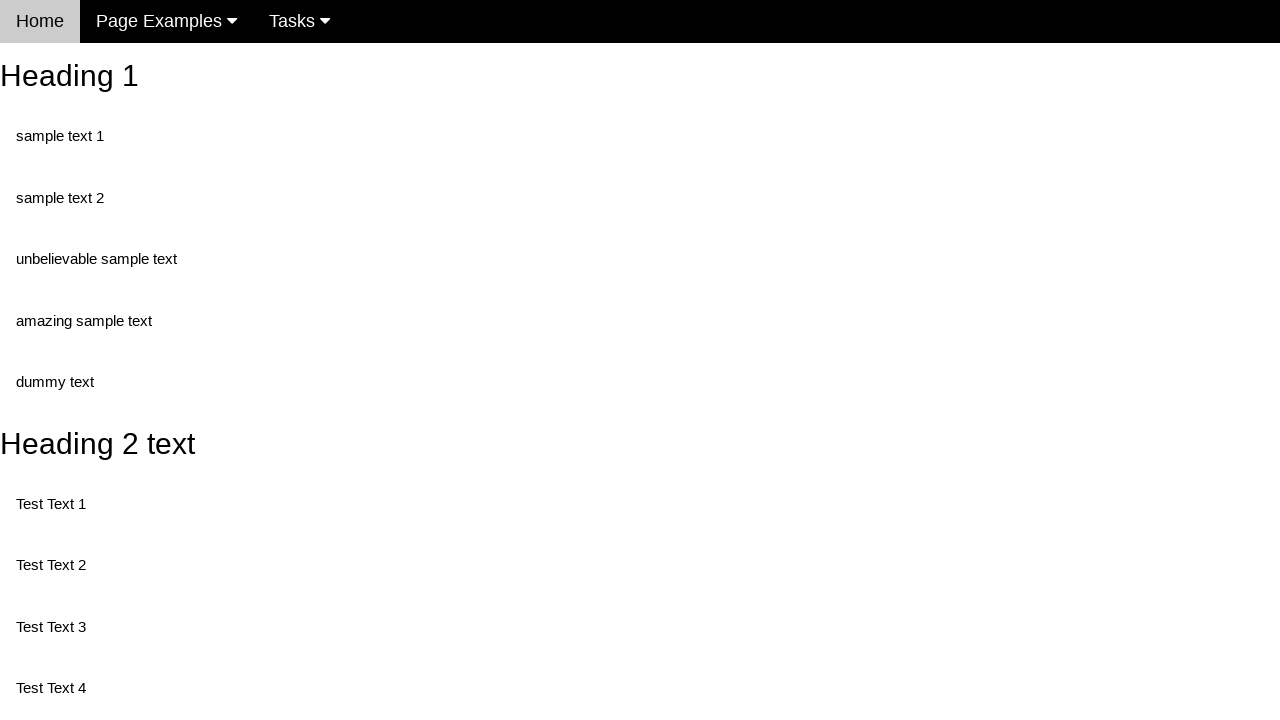

Located and retrieved text from .twoTest element
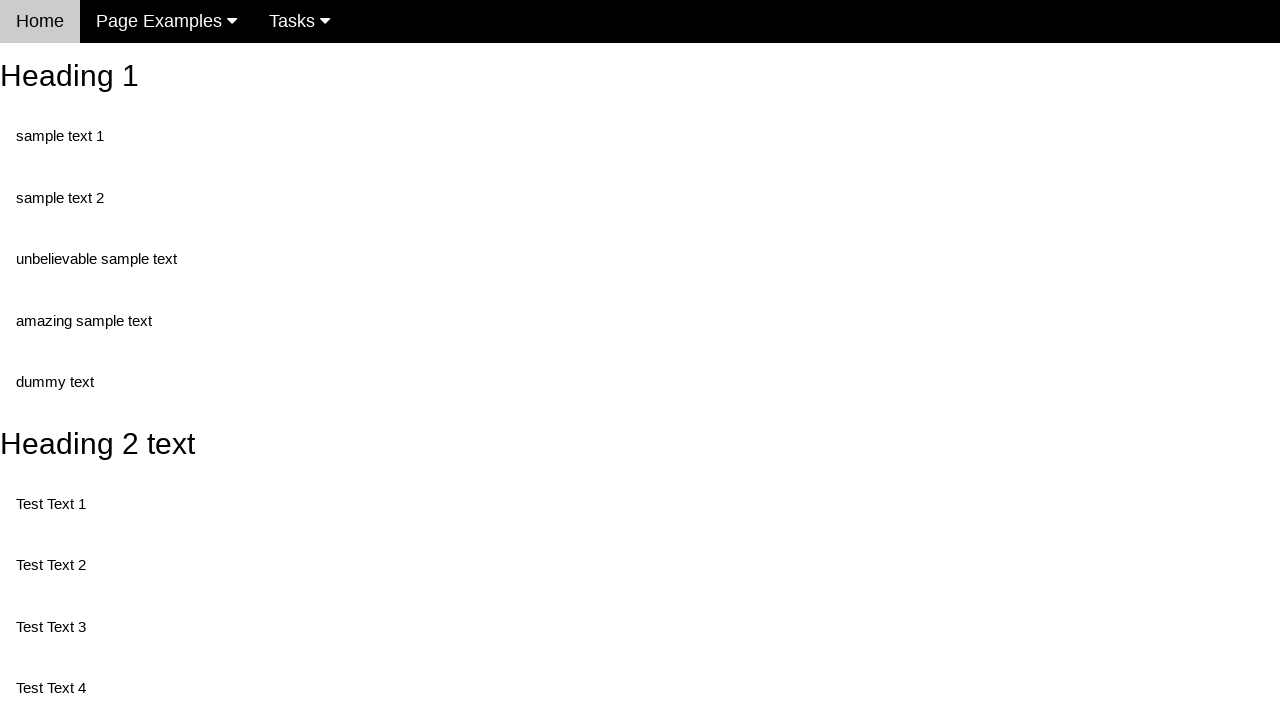

Verified .twoTest contains 'Test Text 2'
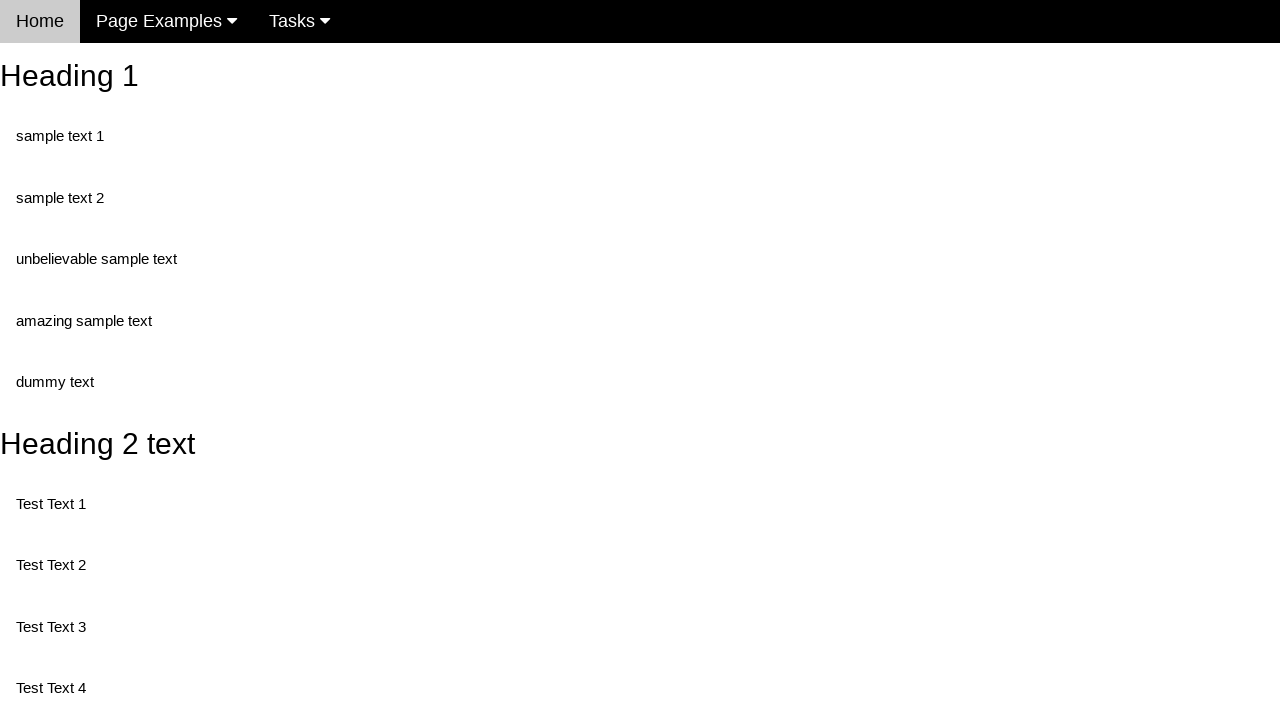

Located and retrieved text from first #test3 > .test element
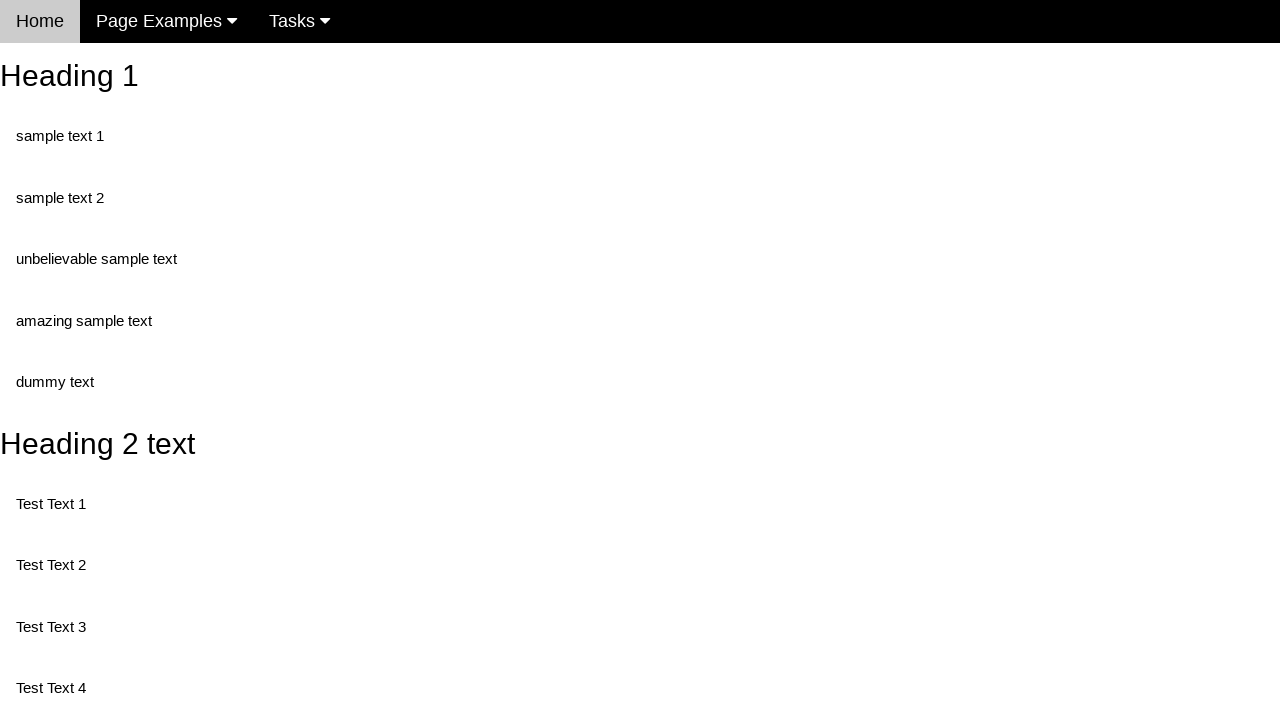

Verified first #test3 > .test contains 'Test Text 3'
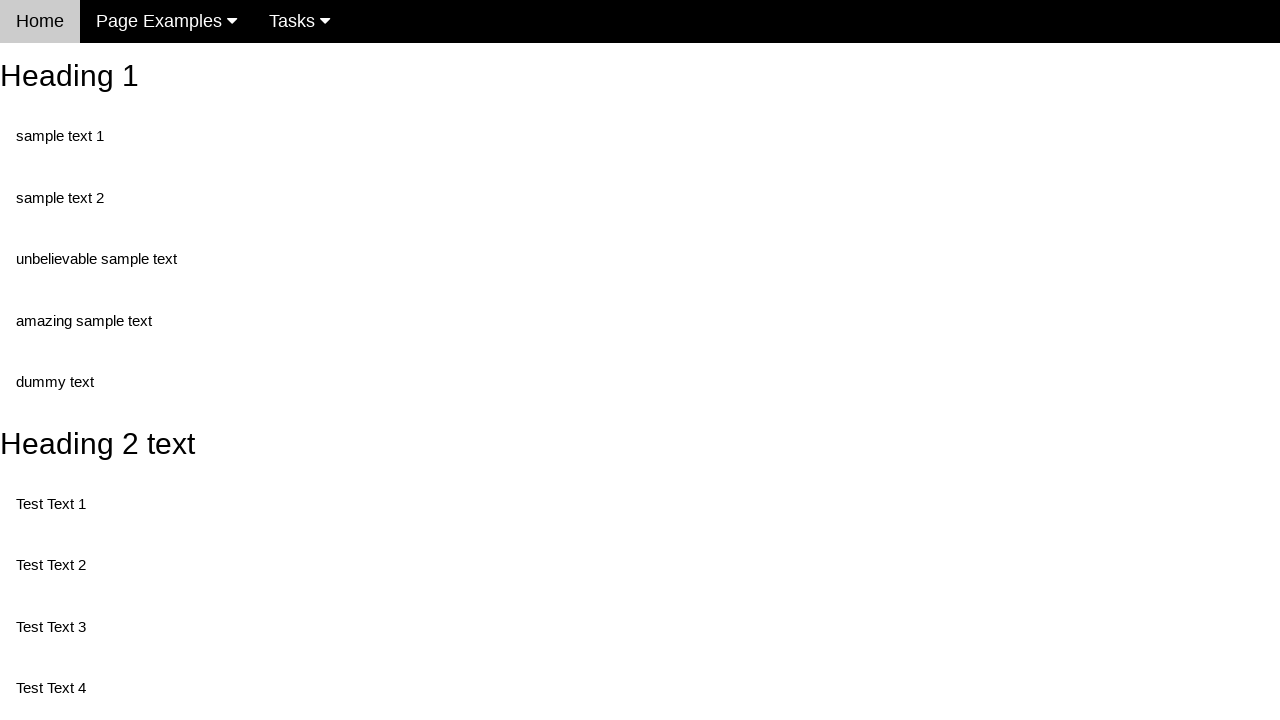

Retrieved value attribute from #buttonId button
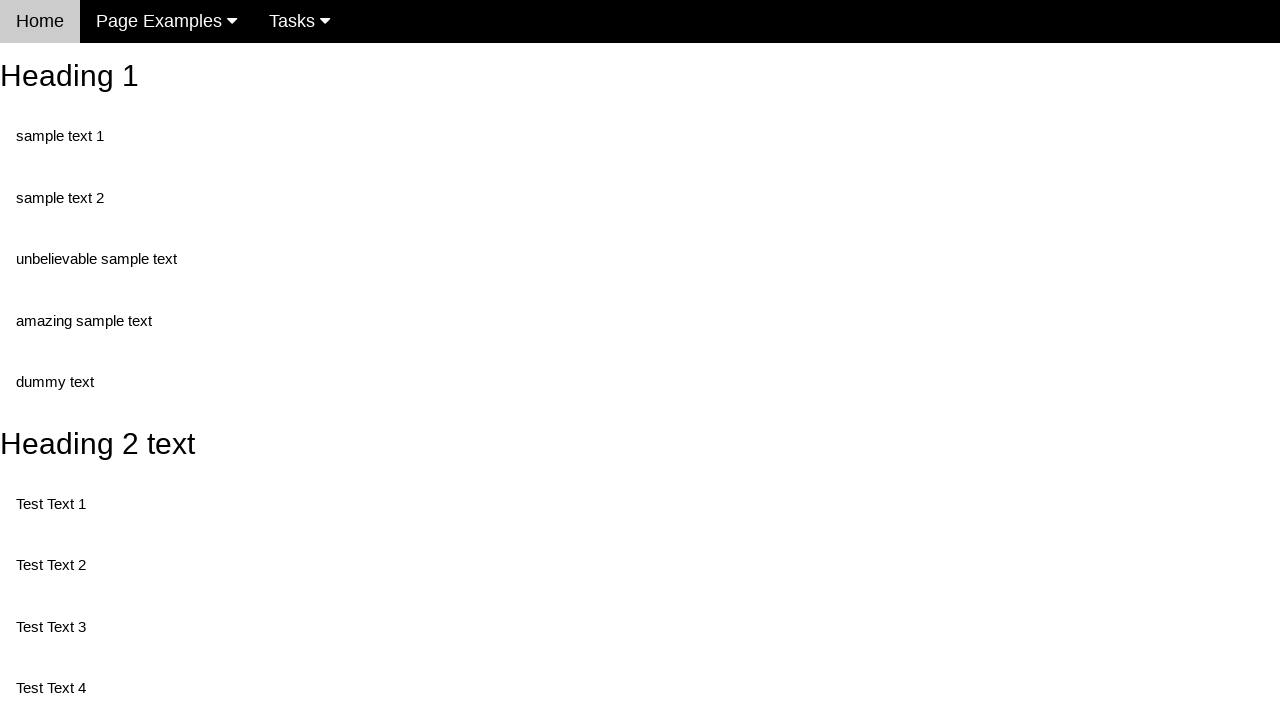

Verified #buttonId has value 'This is also a button'
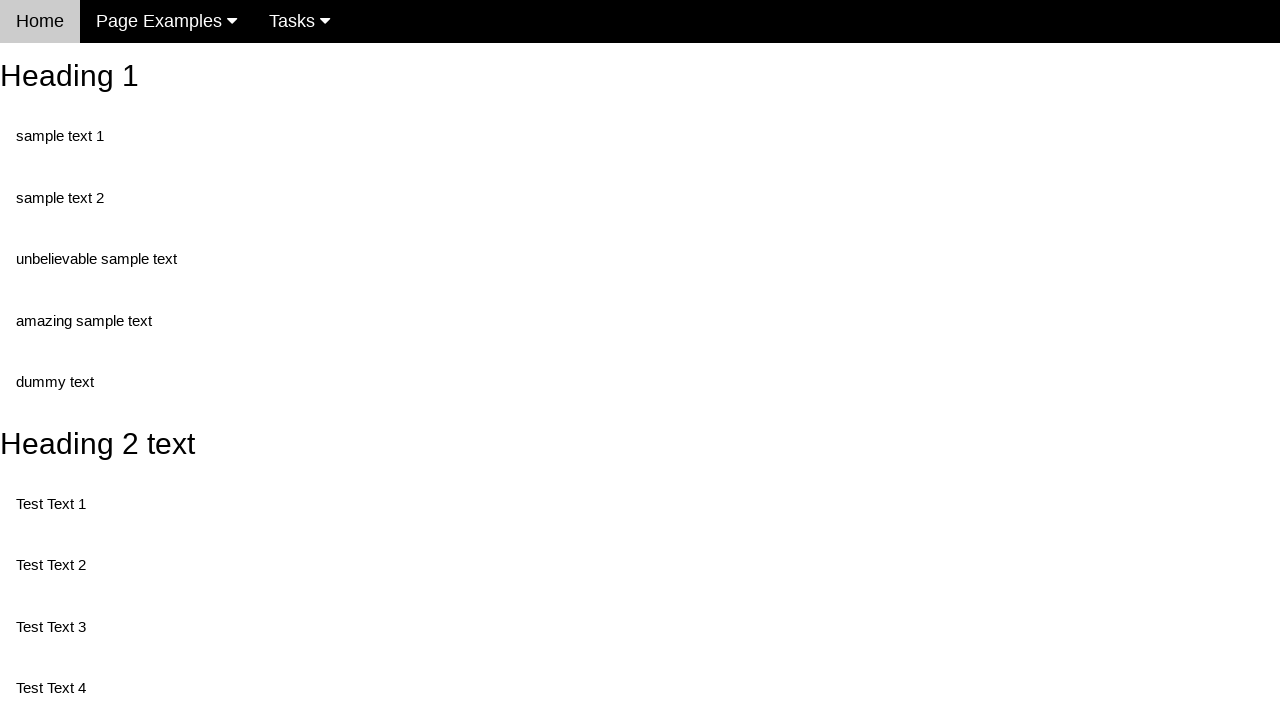

Retrieved value attribute from [name='randomButton2'] button
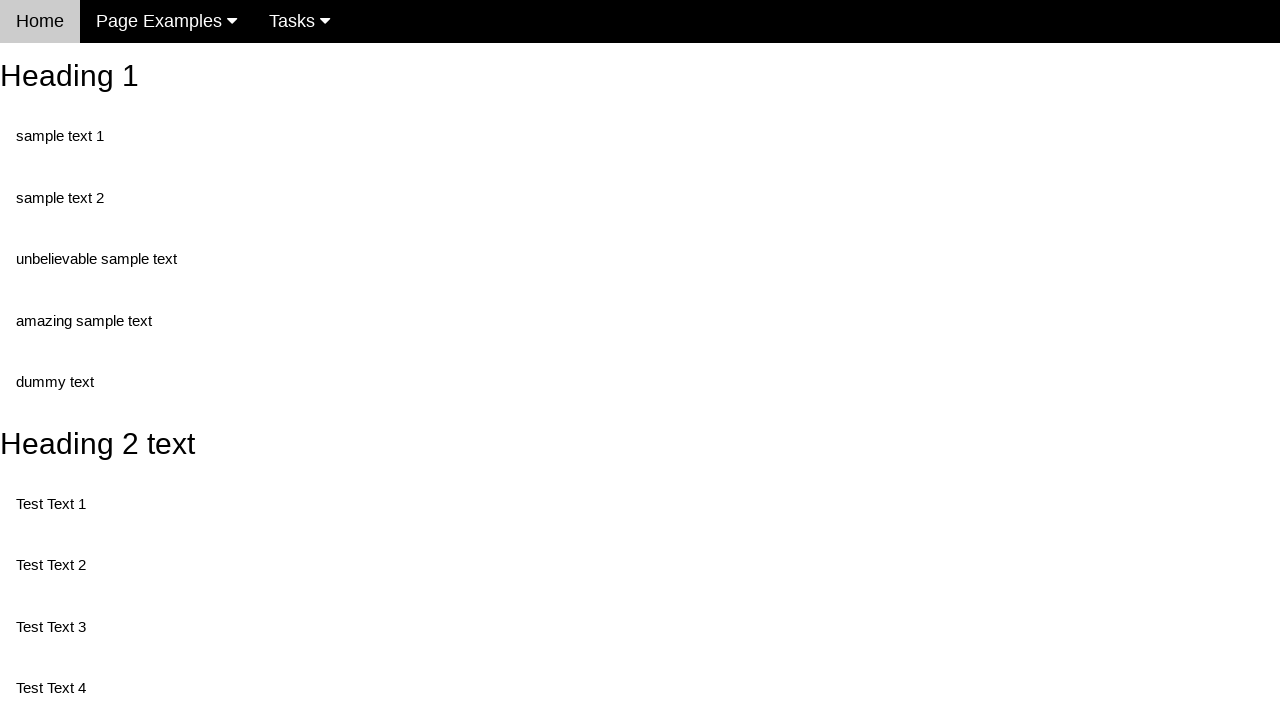

Verified [name='randomButton2'] has value 'This is also a button'
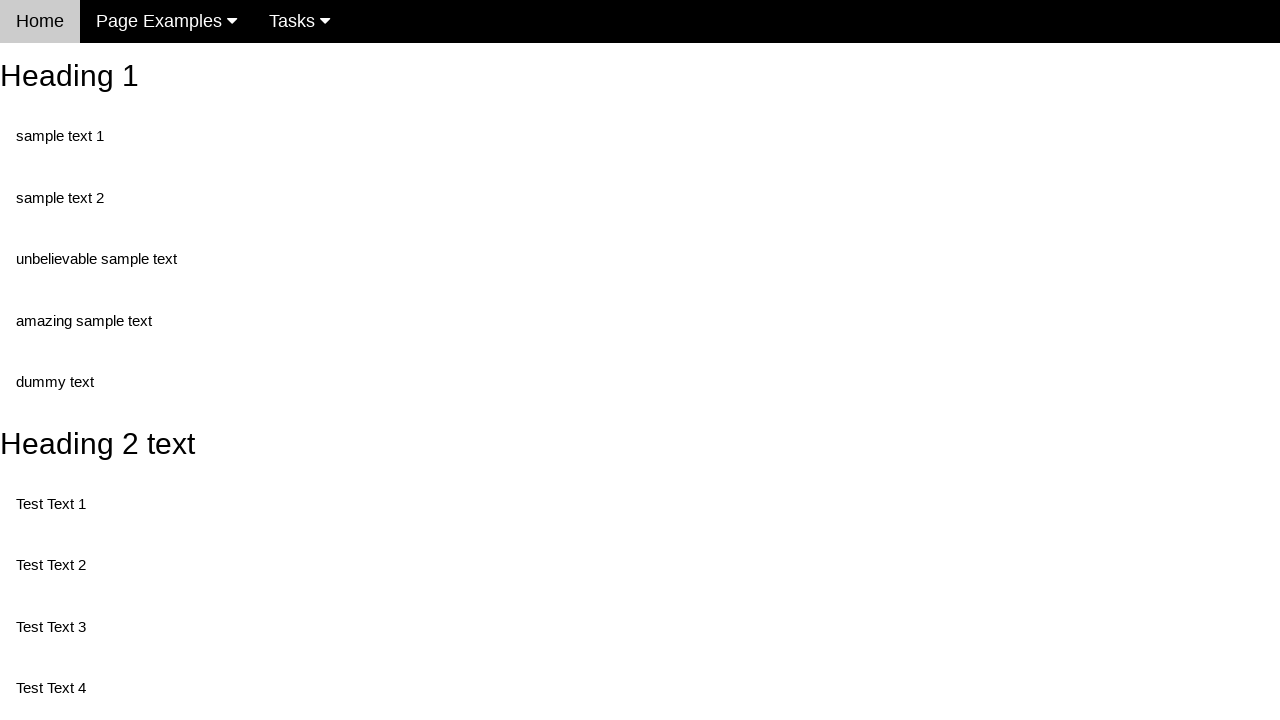

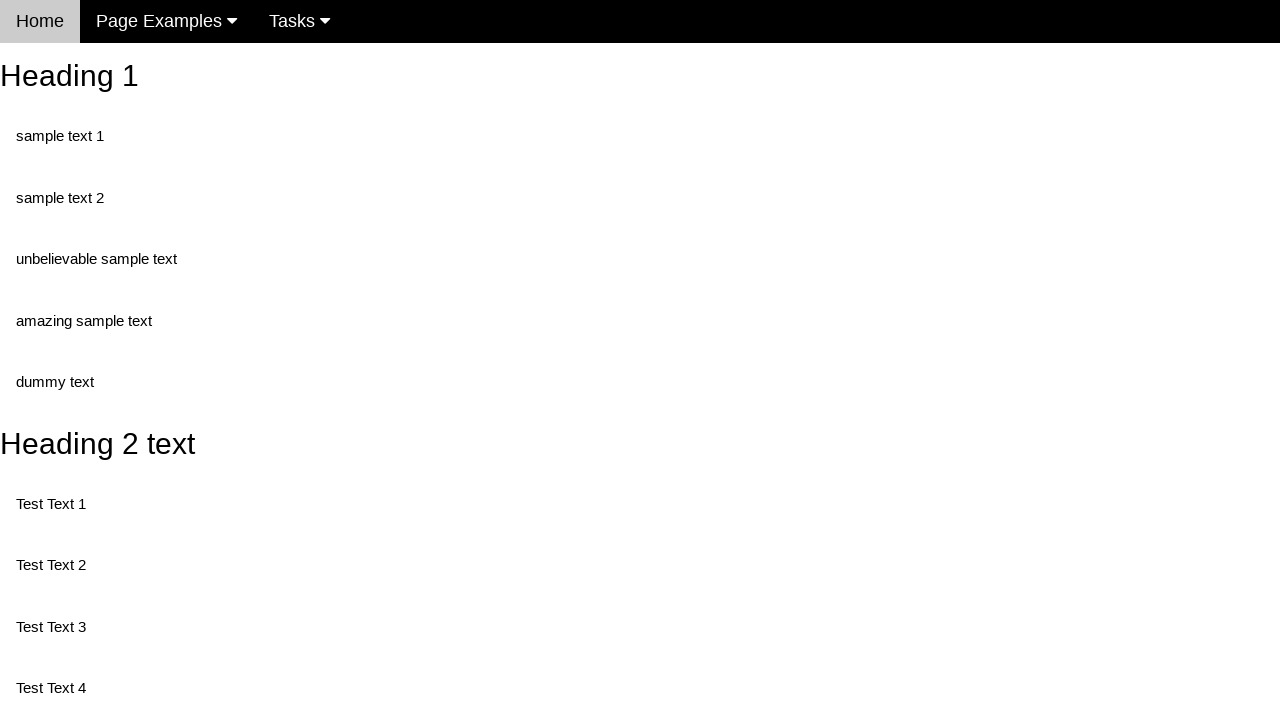